Tests window switching functionality by navigating through hover menus to open a new window and switching between browser windows

Starting URL: http://demo.automationtesting.in/

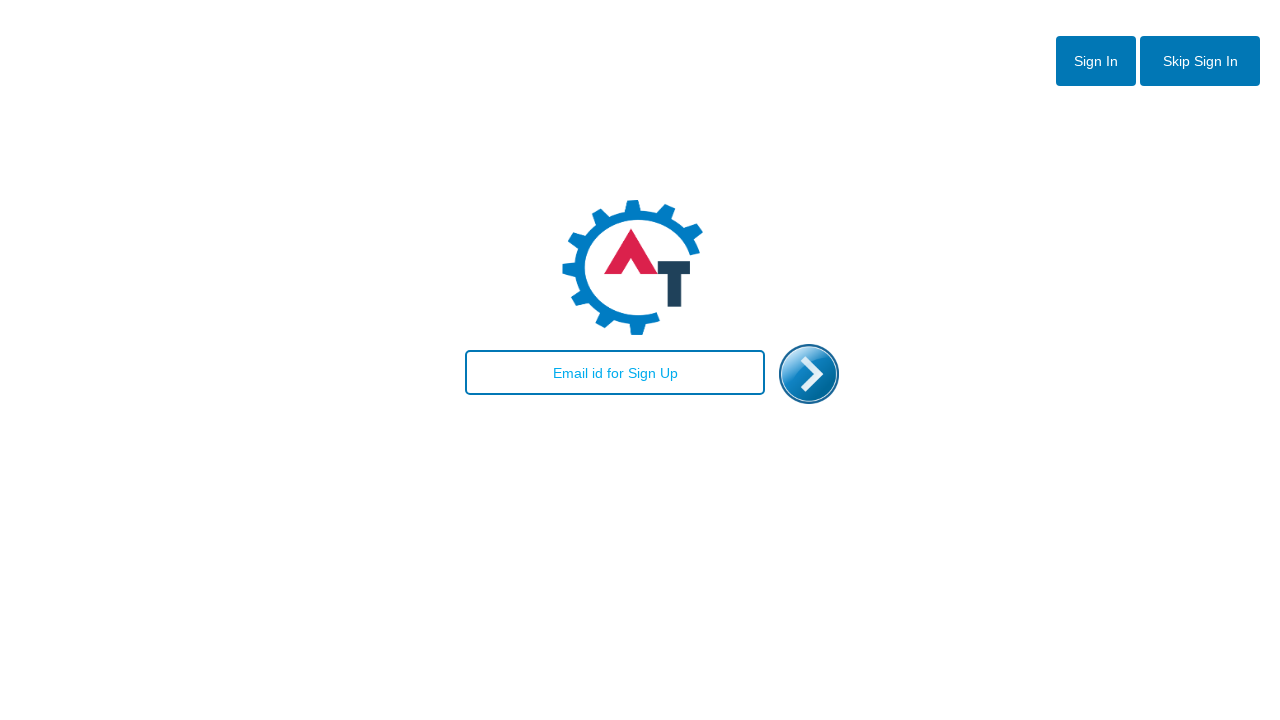

Clicked enter button to access the main site at (809, 374) on #enterimg
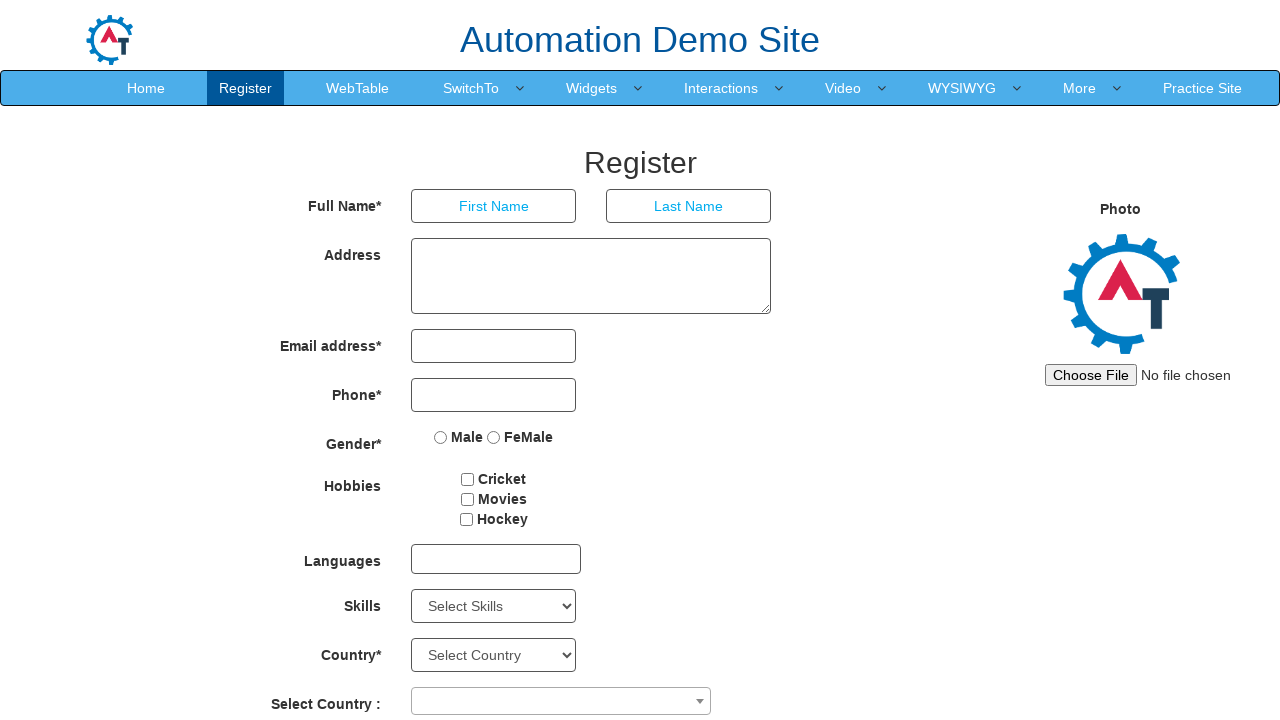

Hovered over SwitchTo menu at (471, 88) on a:text('SwitchTo')
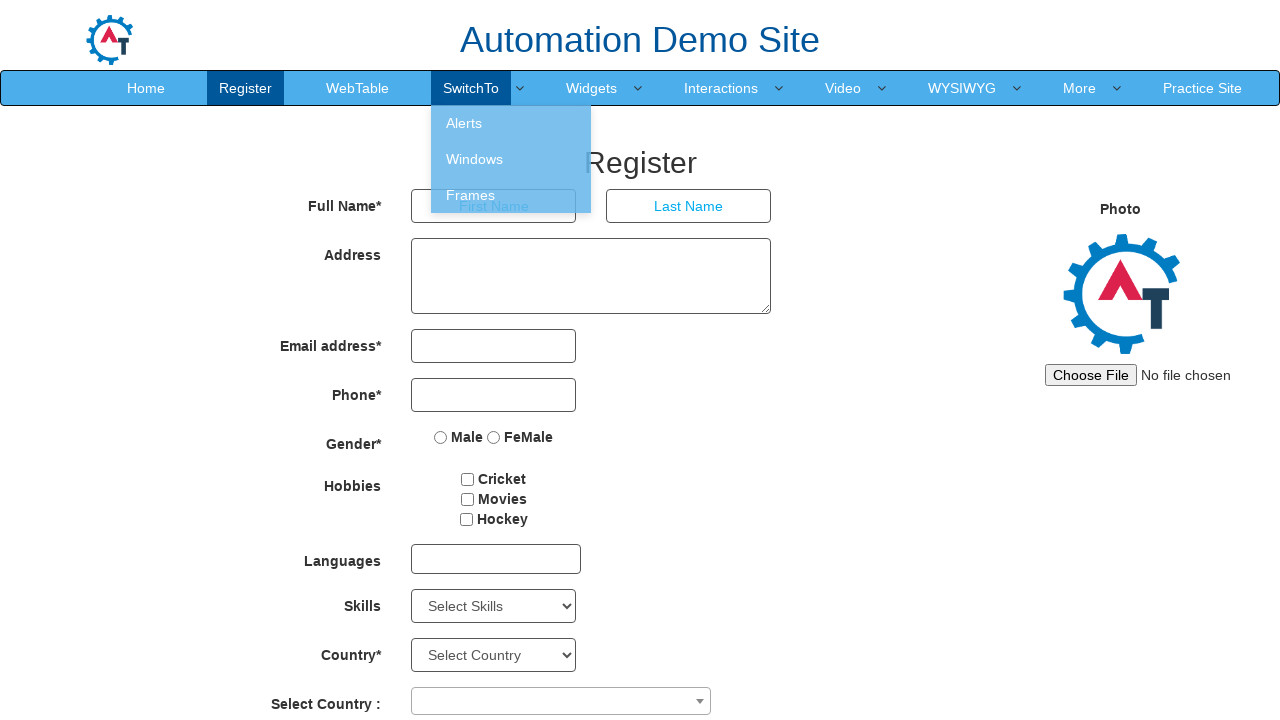

Hovered over Windows submenu at (511, 159) on a:text('Windows')
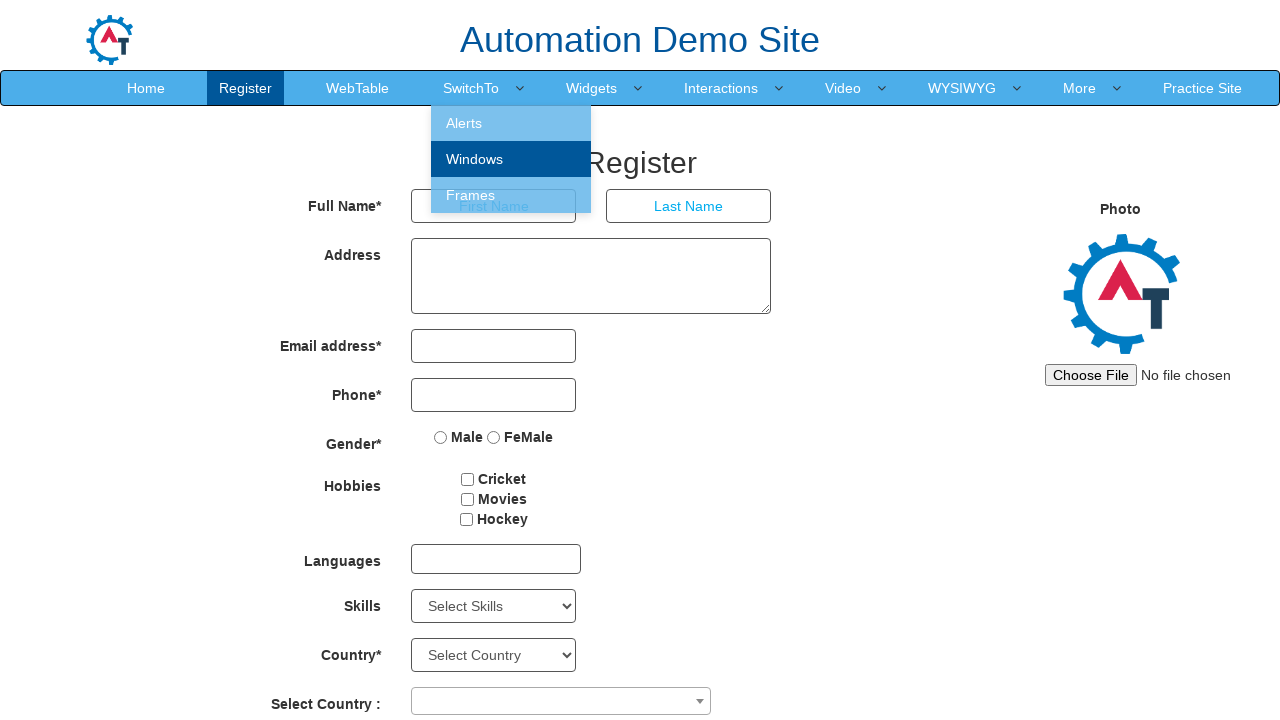

Clicked Windows submenu at (511, 159) on a:text('Windows')
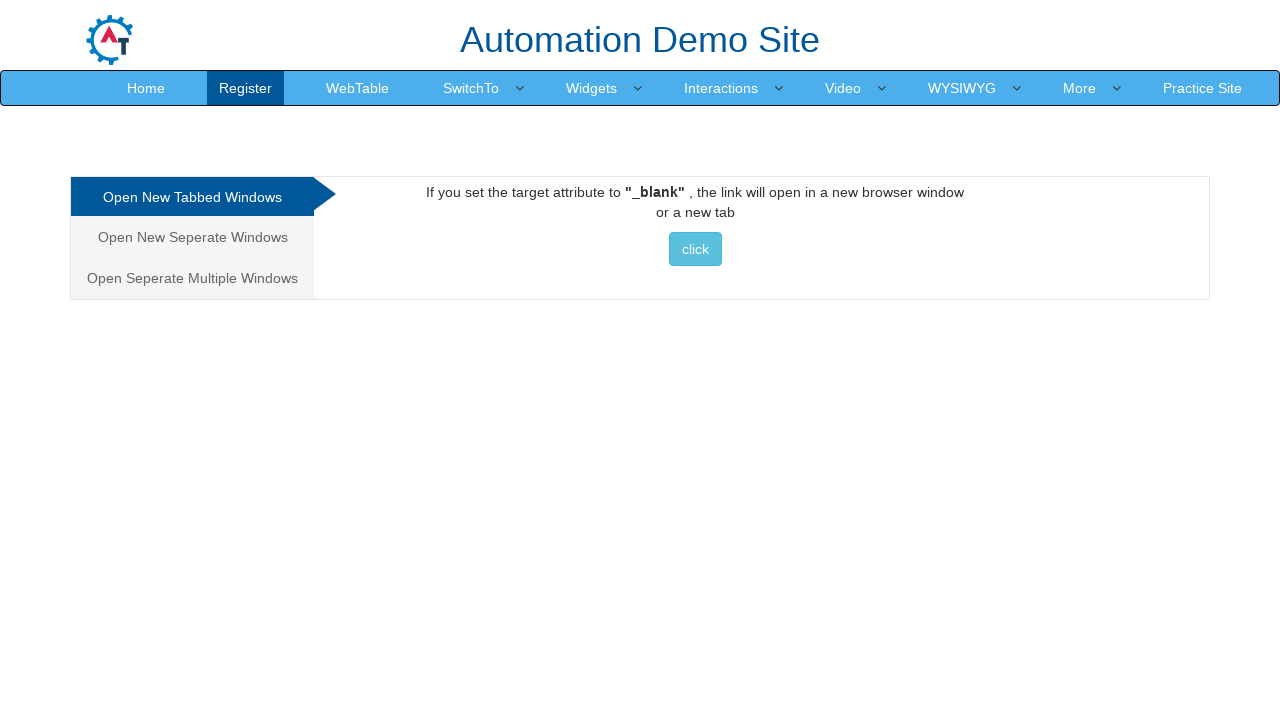

Clicked button to open new window at (695, 249) on xpath=//button[contains(text(), 'click')]
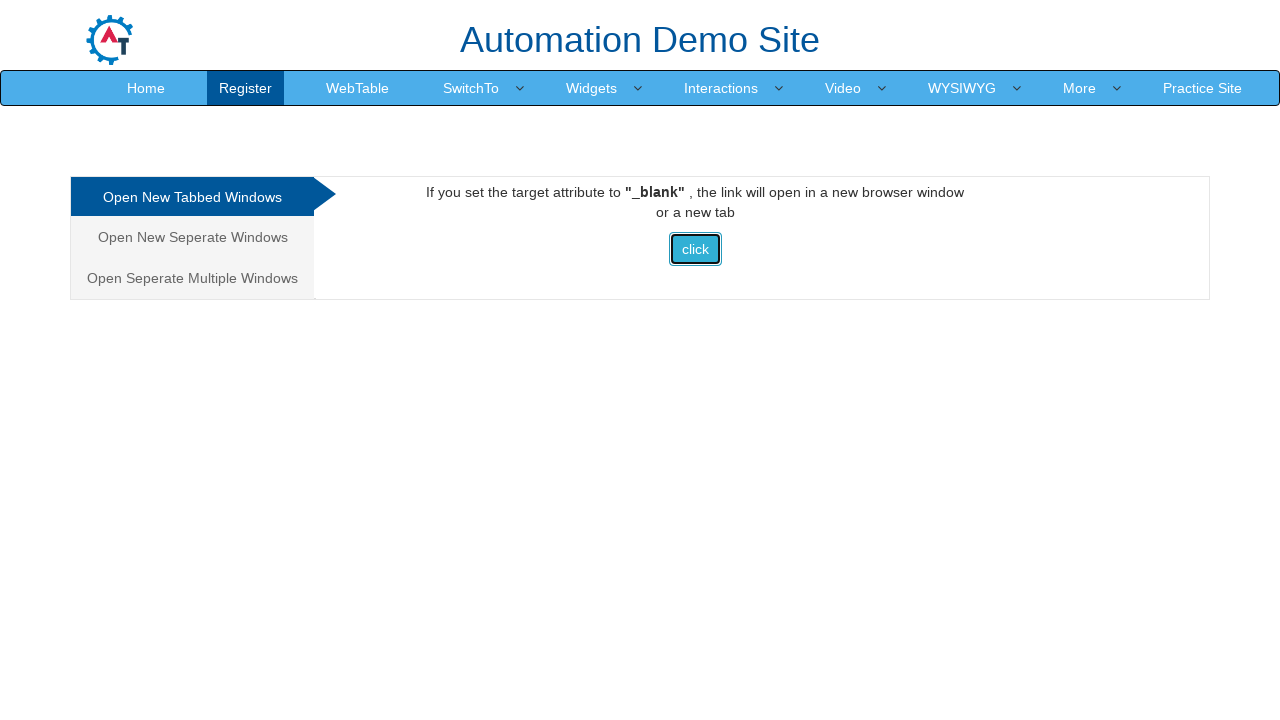

New window loaded successfully
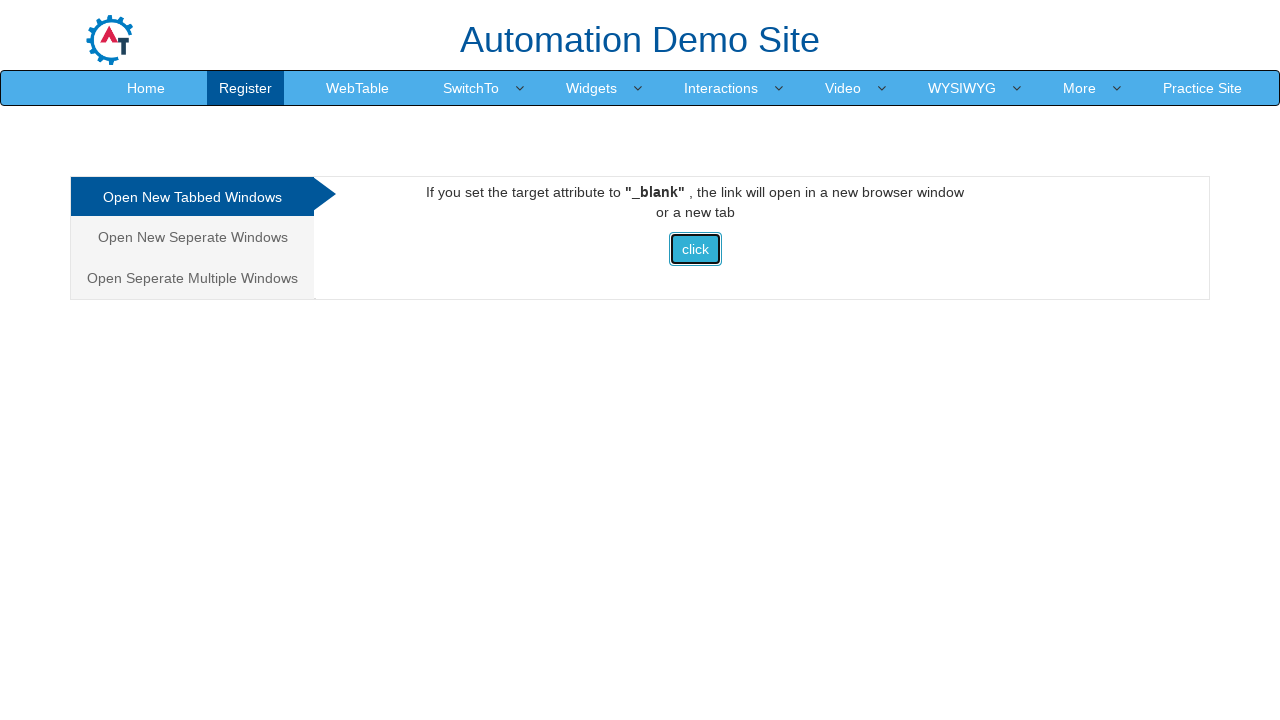

Retrieved new window title: Selenium
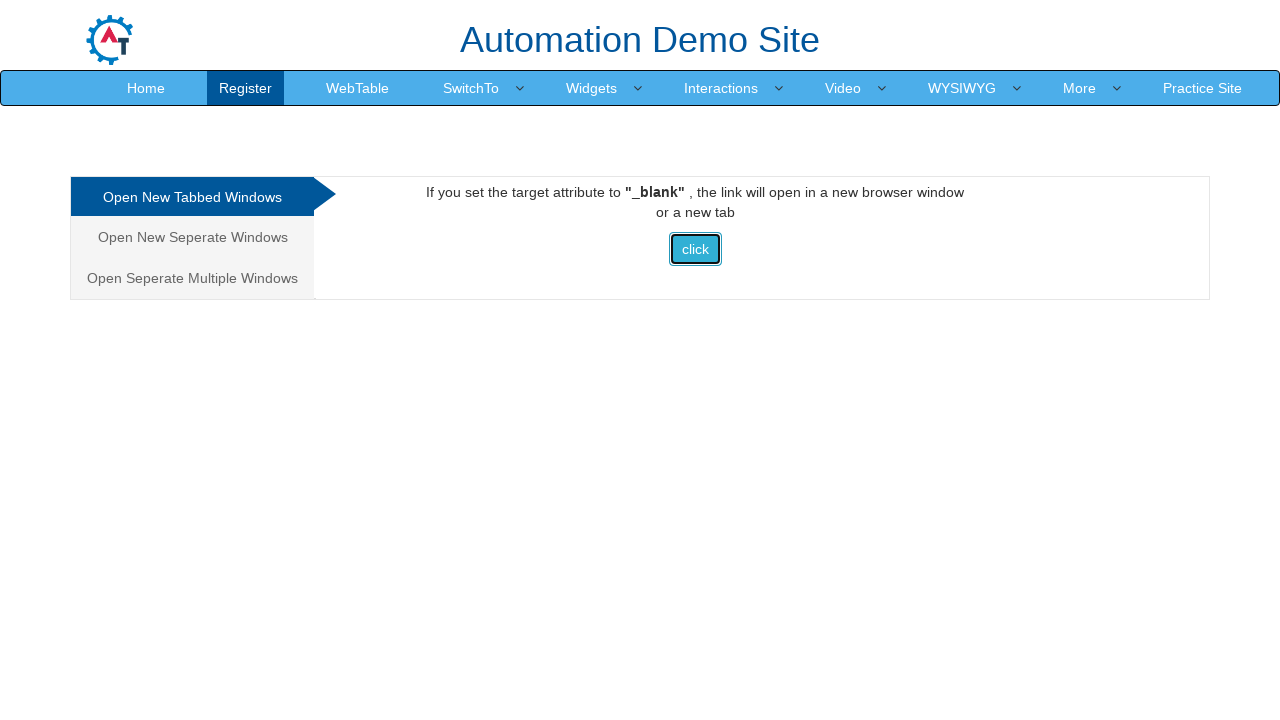

Switched back to original window
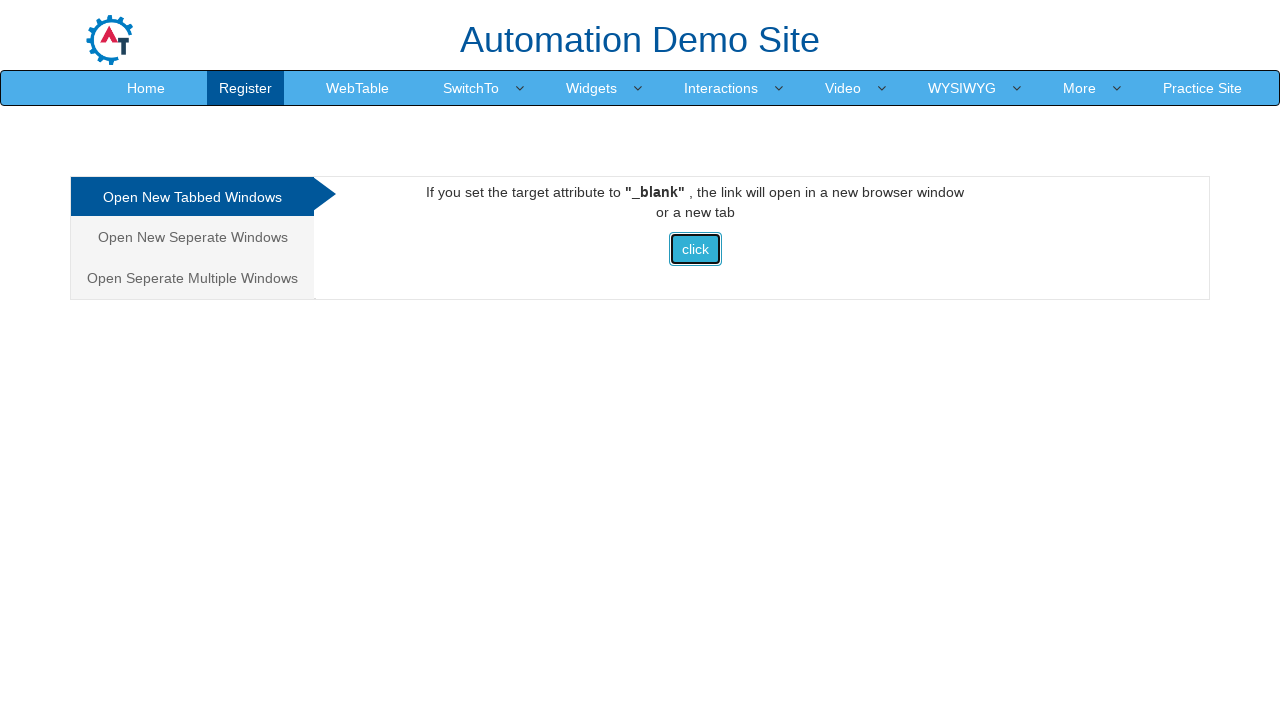

Retrieved original window title: Frames & windows
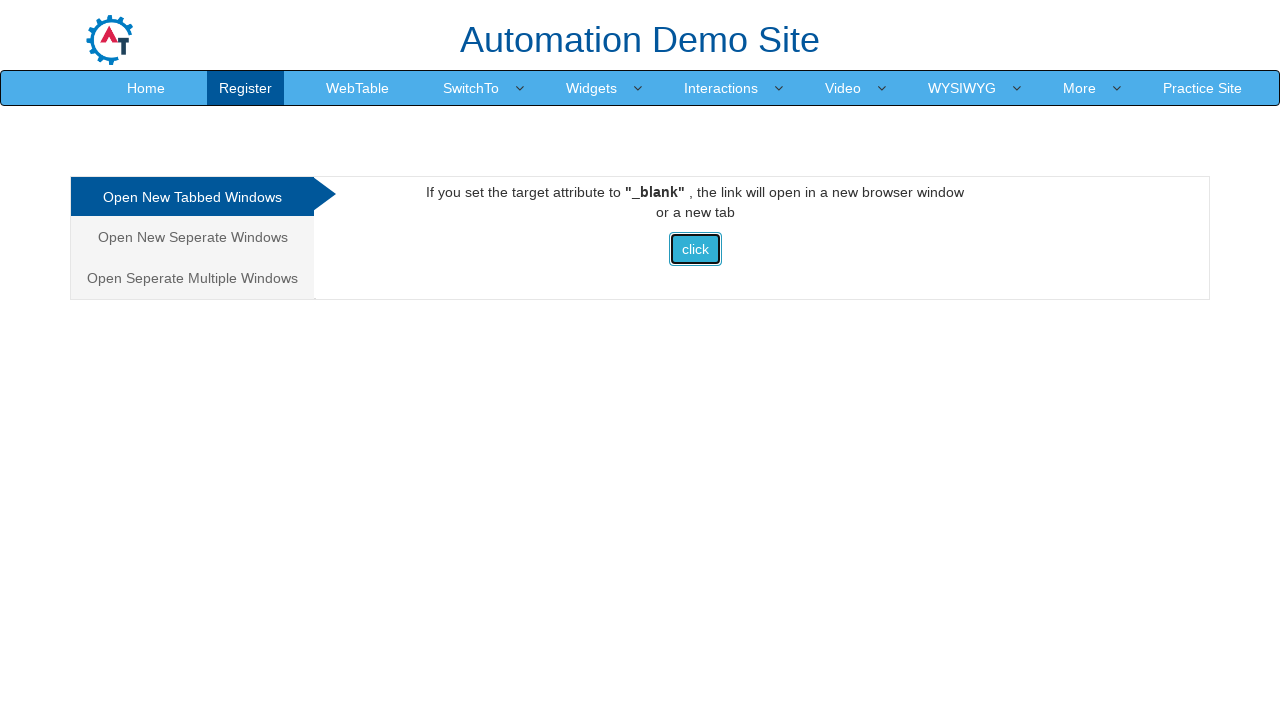

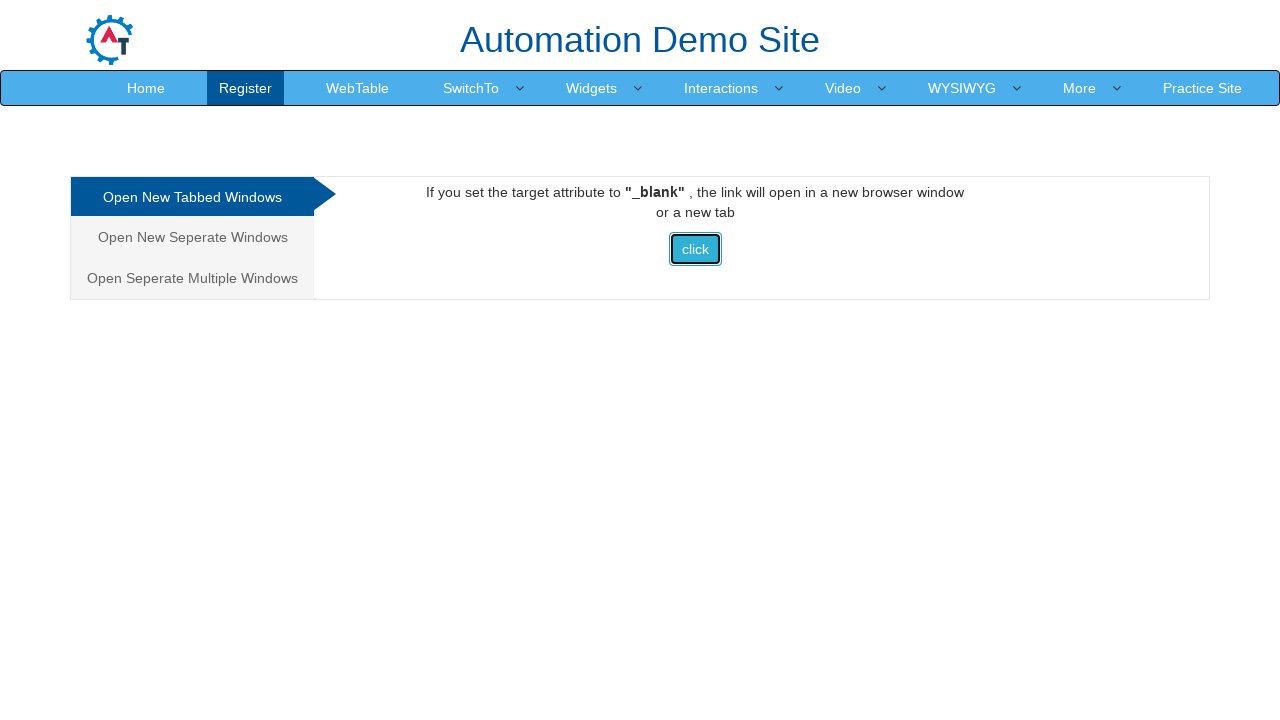